Navigates to the Educative.io homepage and verifies the page loads successfully

Starting URL: https://www.educative.io/

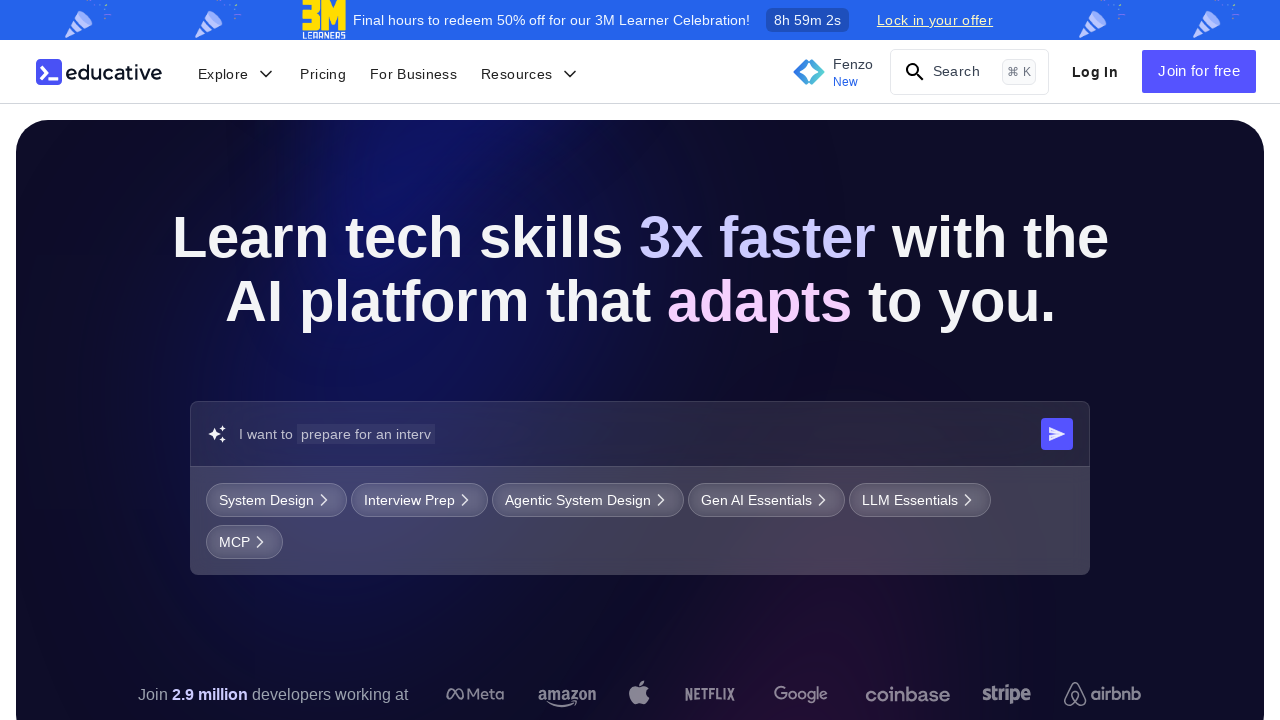

Navigated to Educative.io homepage
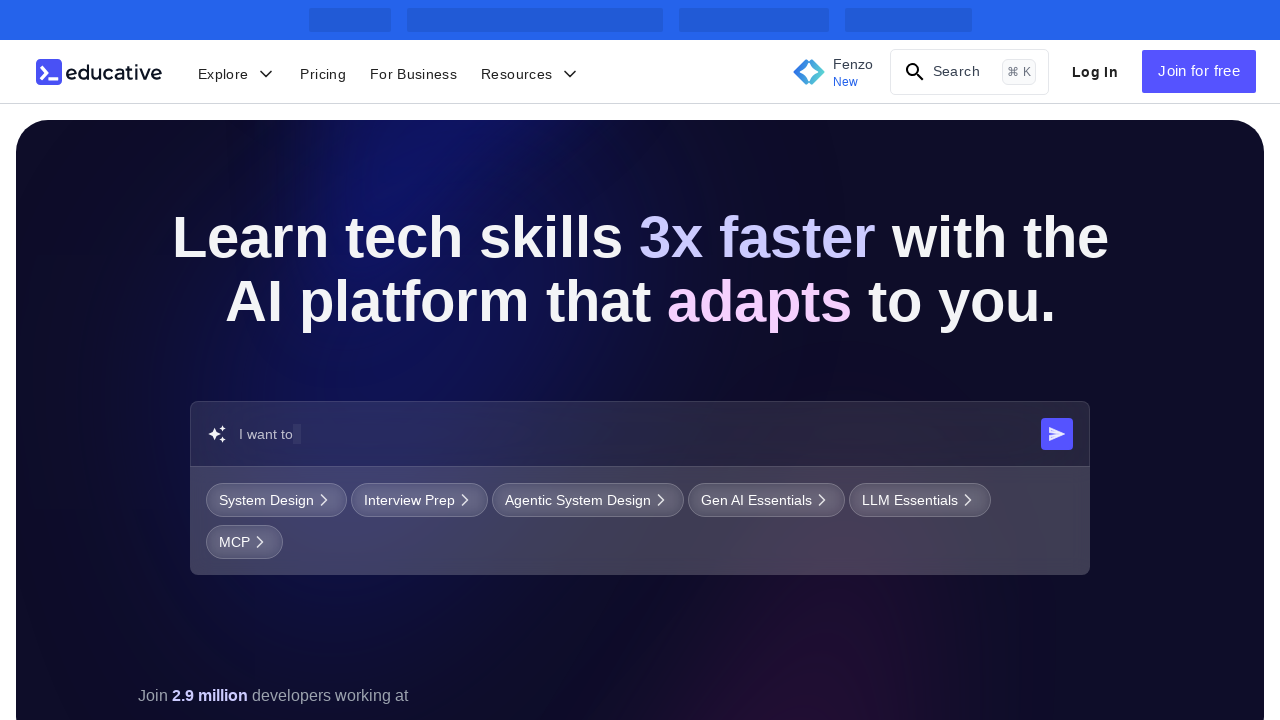

Page DOM content loaded
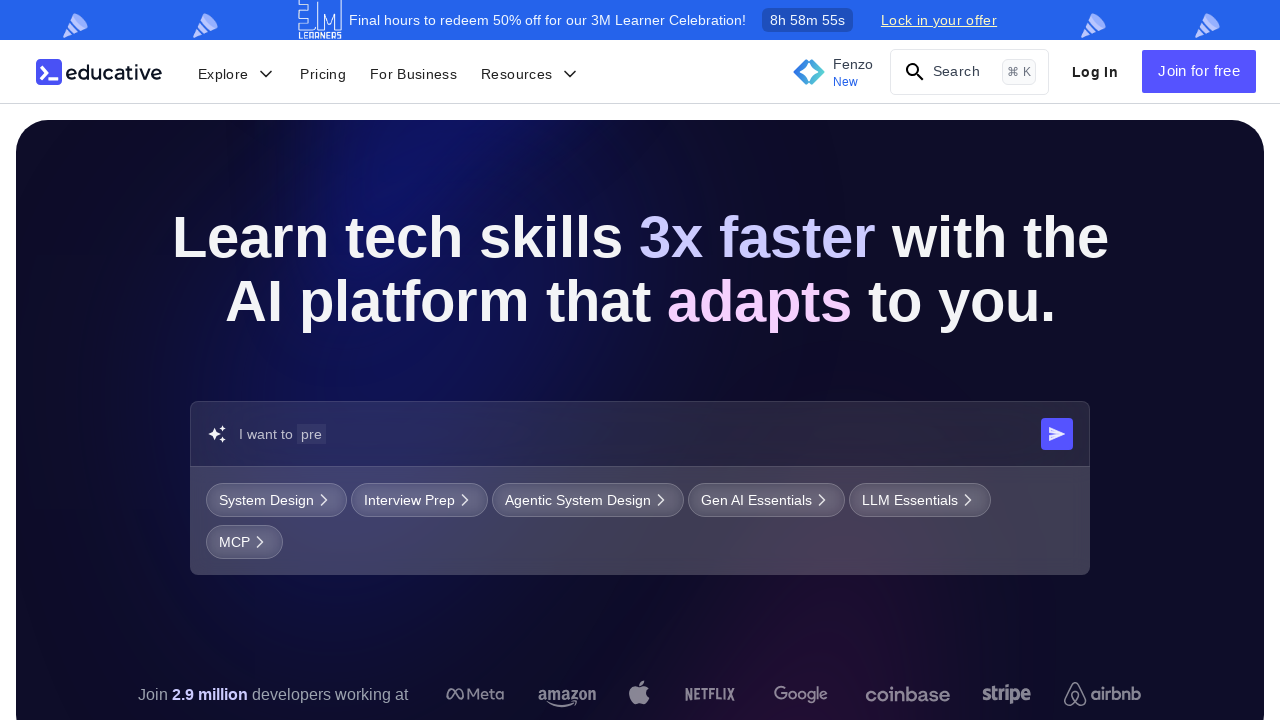

Page body element is present - page loaded successfully
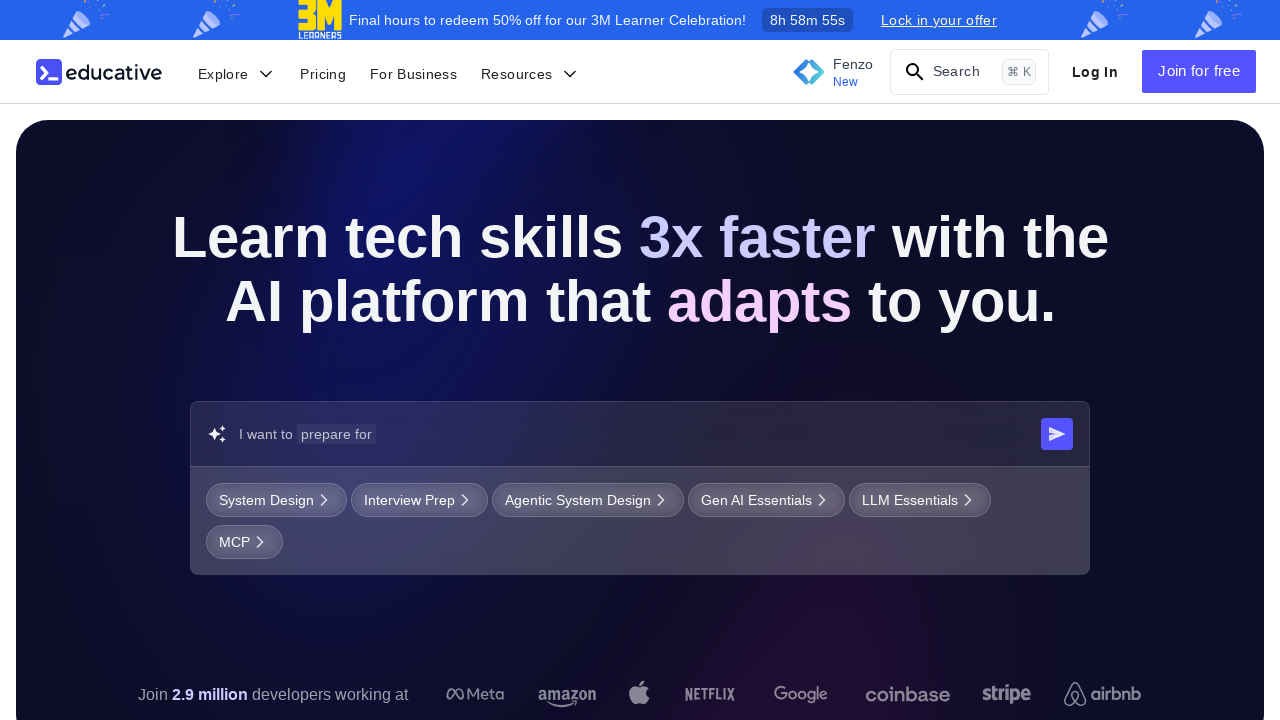

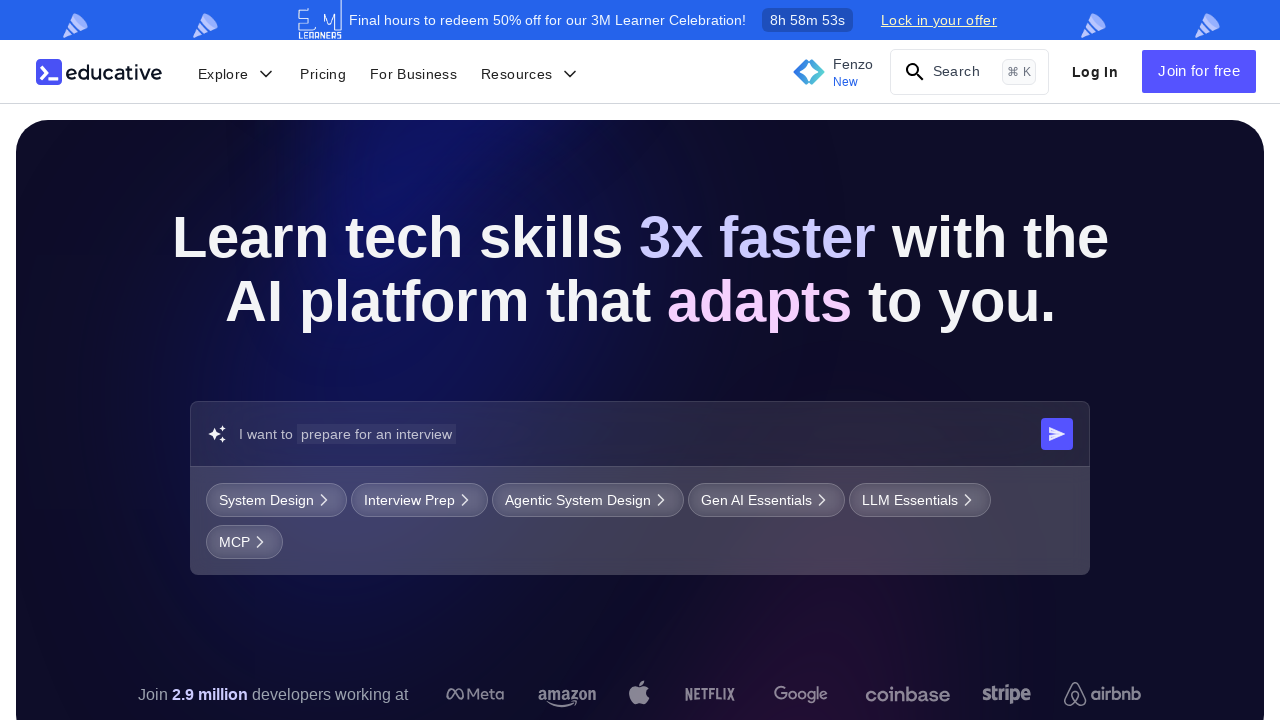